Tests form submission on a training site that uses dynamic class attributes, demonstrating how to locate elements with dynamically generated class names using XPath starts-with function

Starting URL: https://v1.training-support.net/selenium/dynamic-attributes

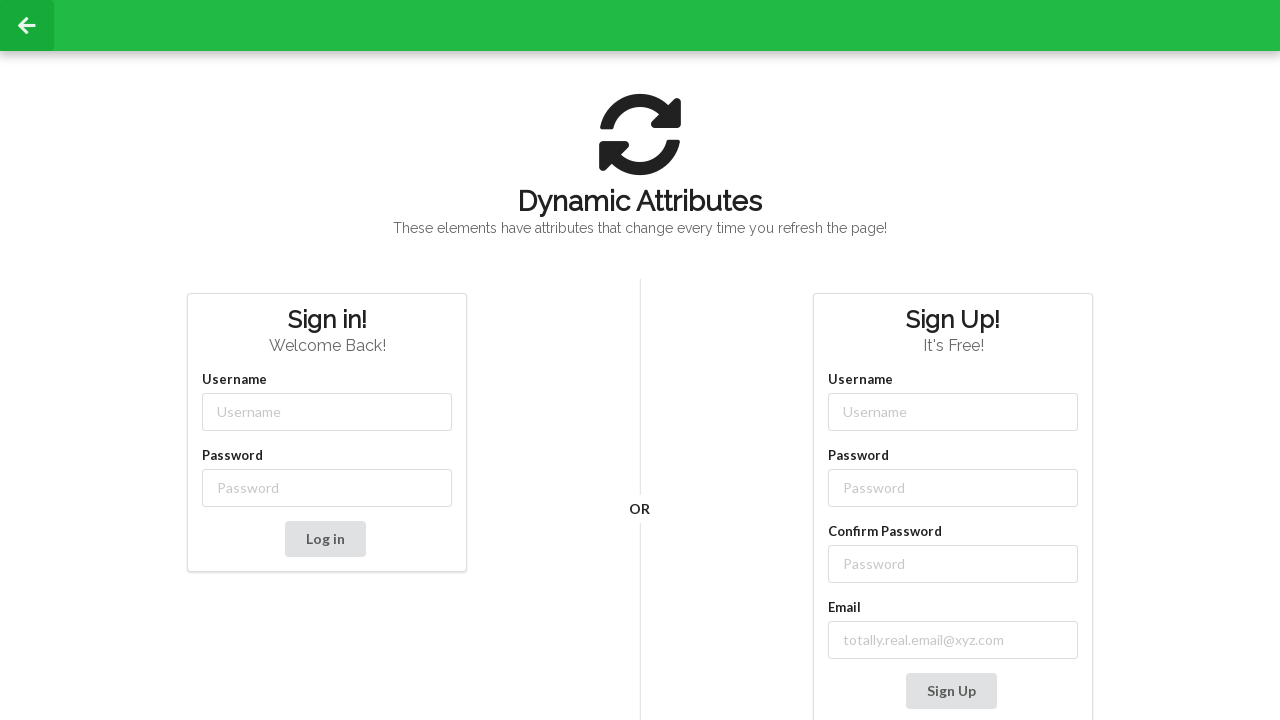

Filled username field with 'admin' using dynamic class selector on input[class^='username-']
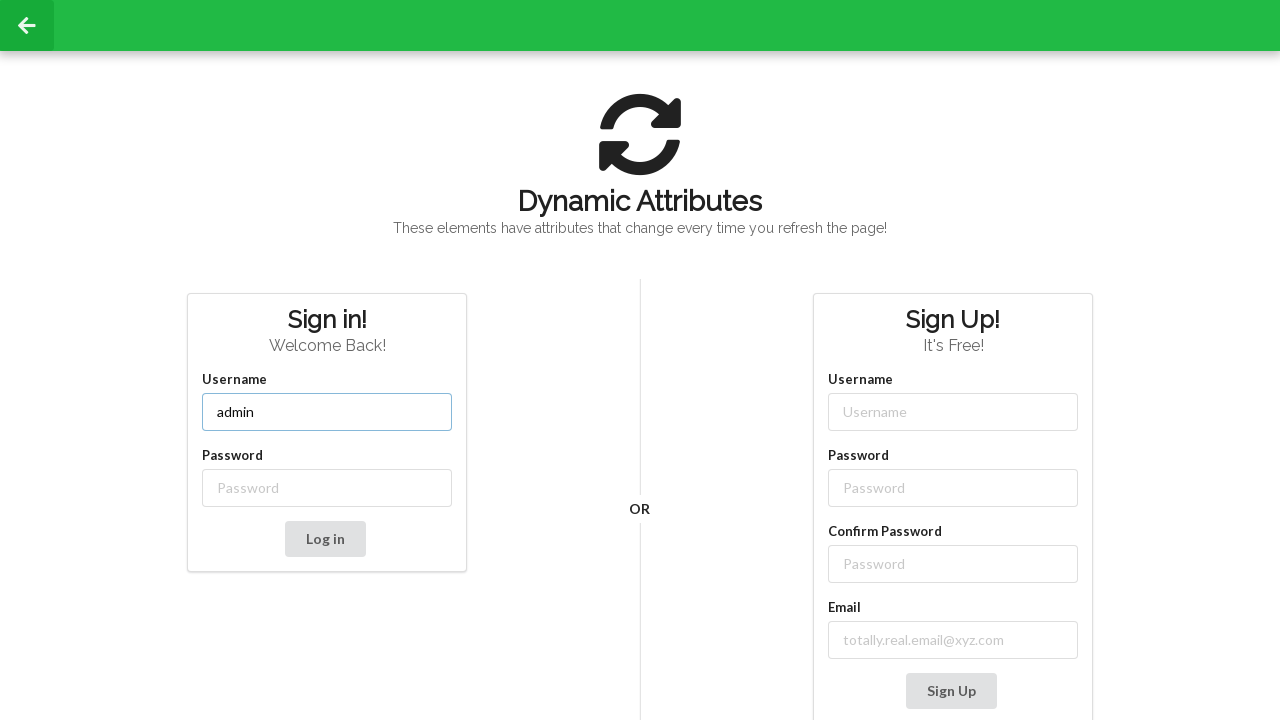

Filled password field with 'password' using dynamic class selector on input[class^='password-']
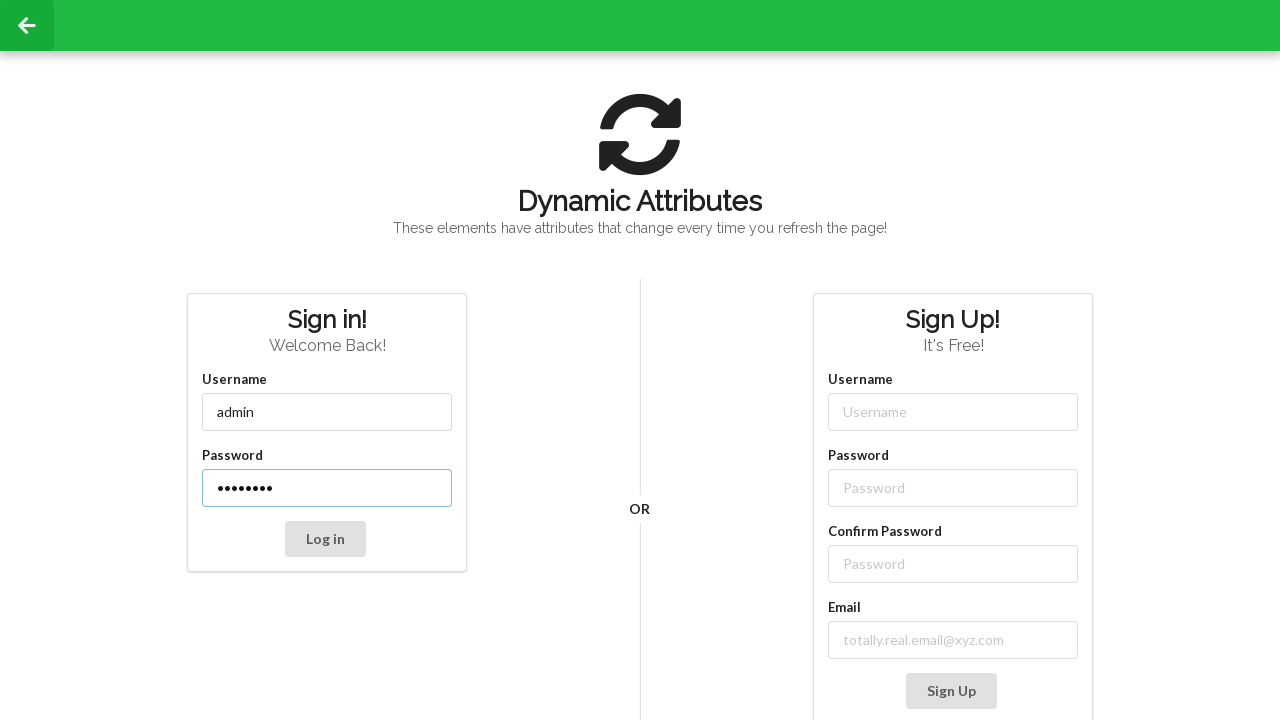

Clicked submit button to submit the form at (325, 539) on button[type='submit']
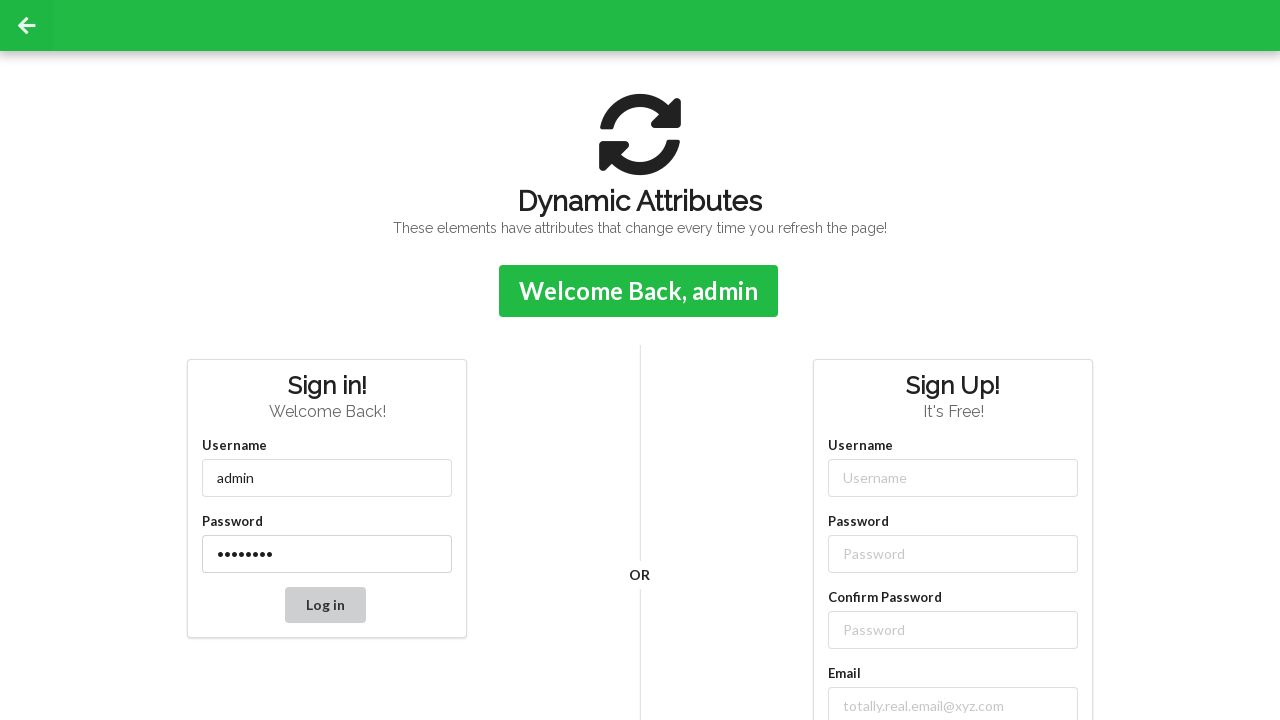

Form submission confirmation message appeared
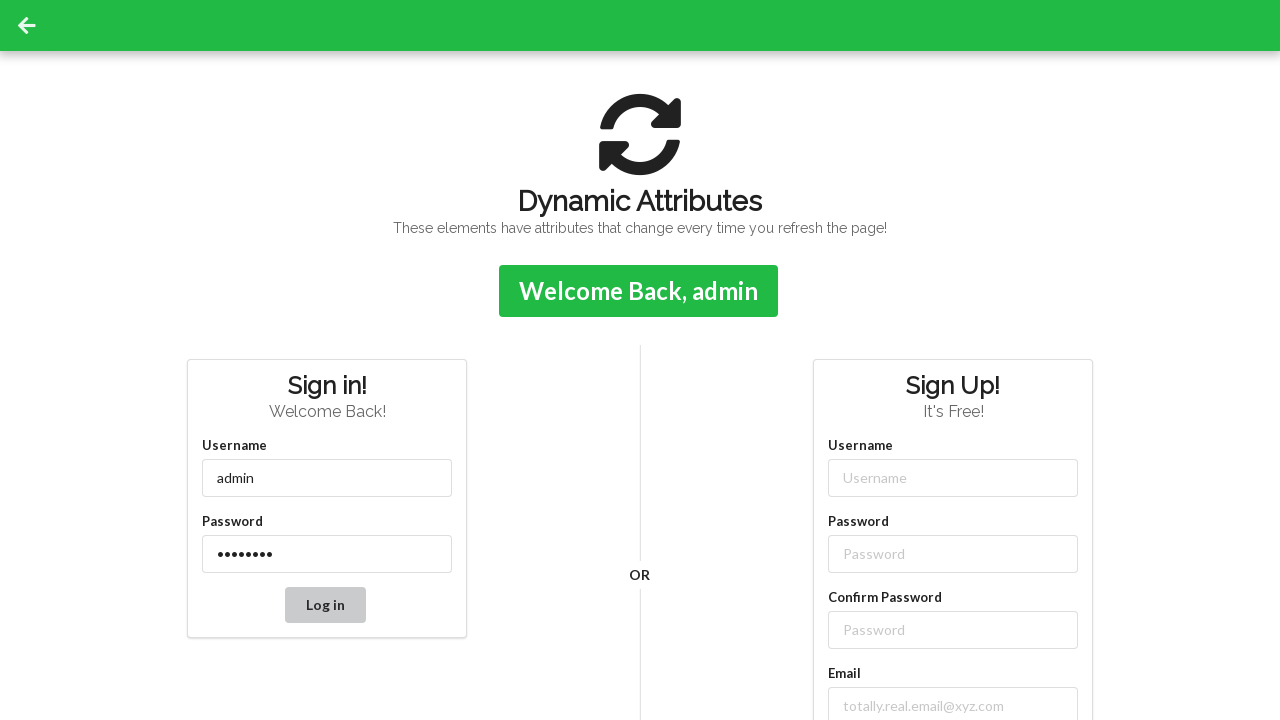

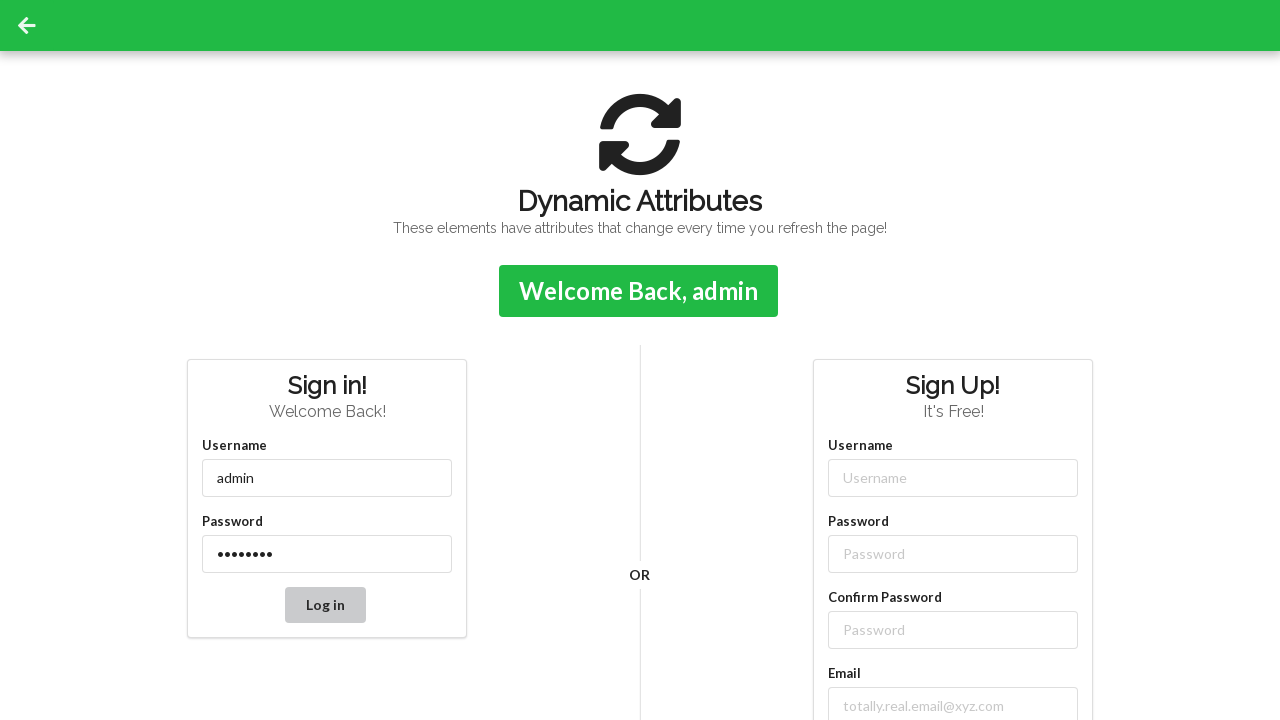